Tests window handling by opening multiple browser windows/tabs and switching between them to print their titles

Starting URL: https://demoqa.com/browser-windows

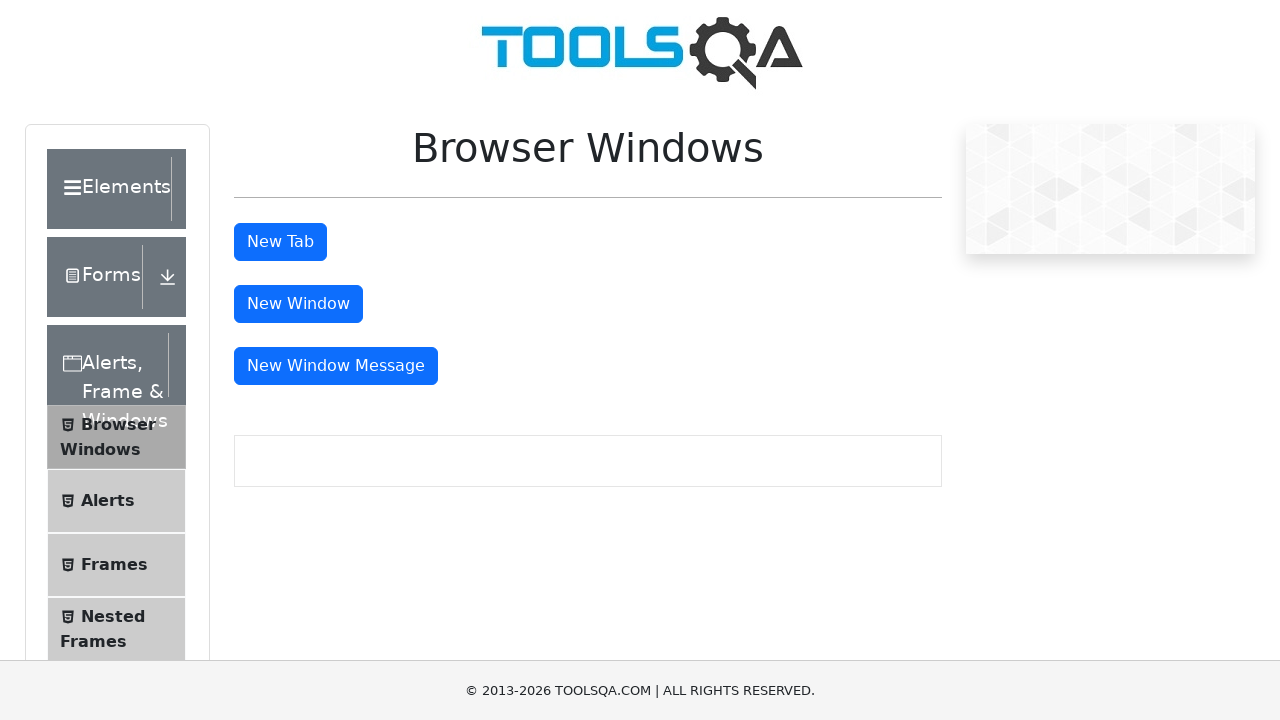

Clicked button to open new tab at (280, 242) on button#tabButton
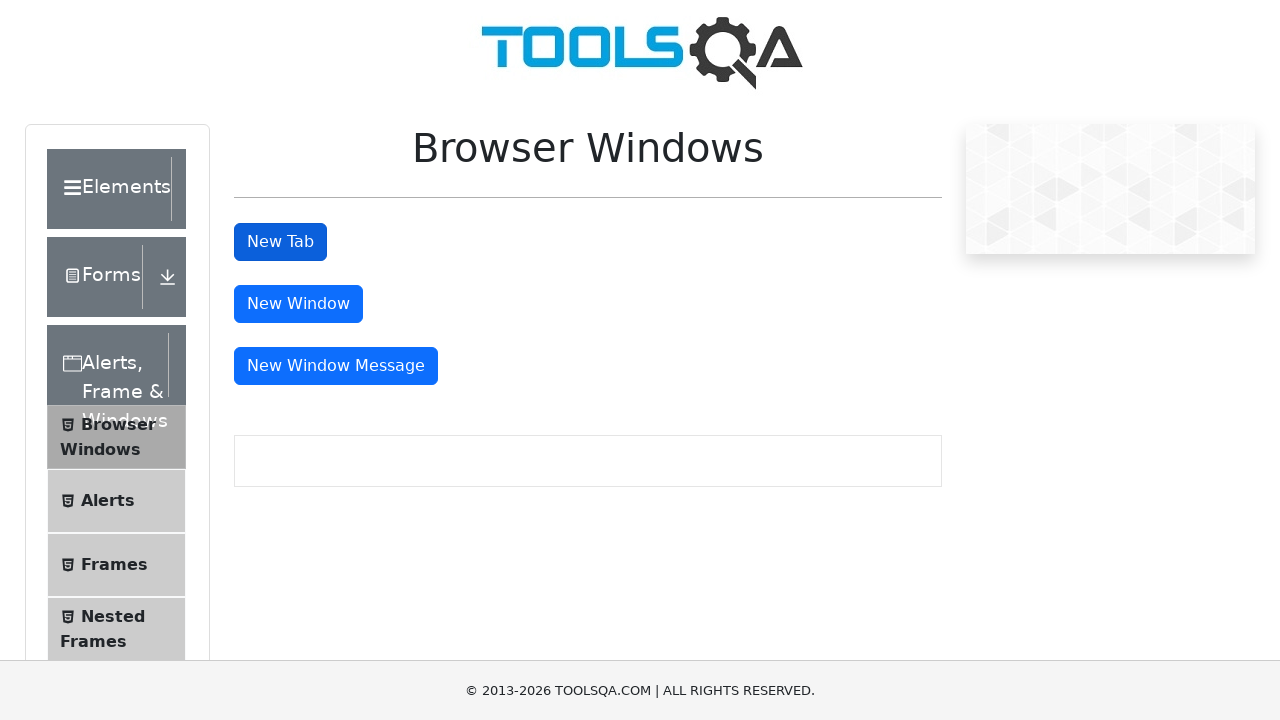

Clicked button to open new window at (298, 304) on button#windowButton
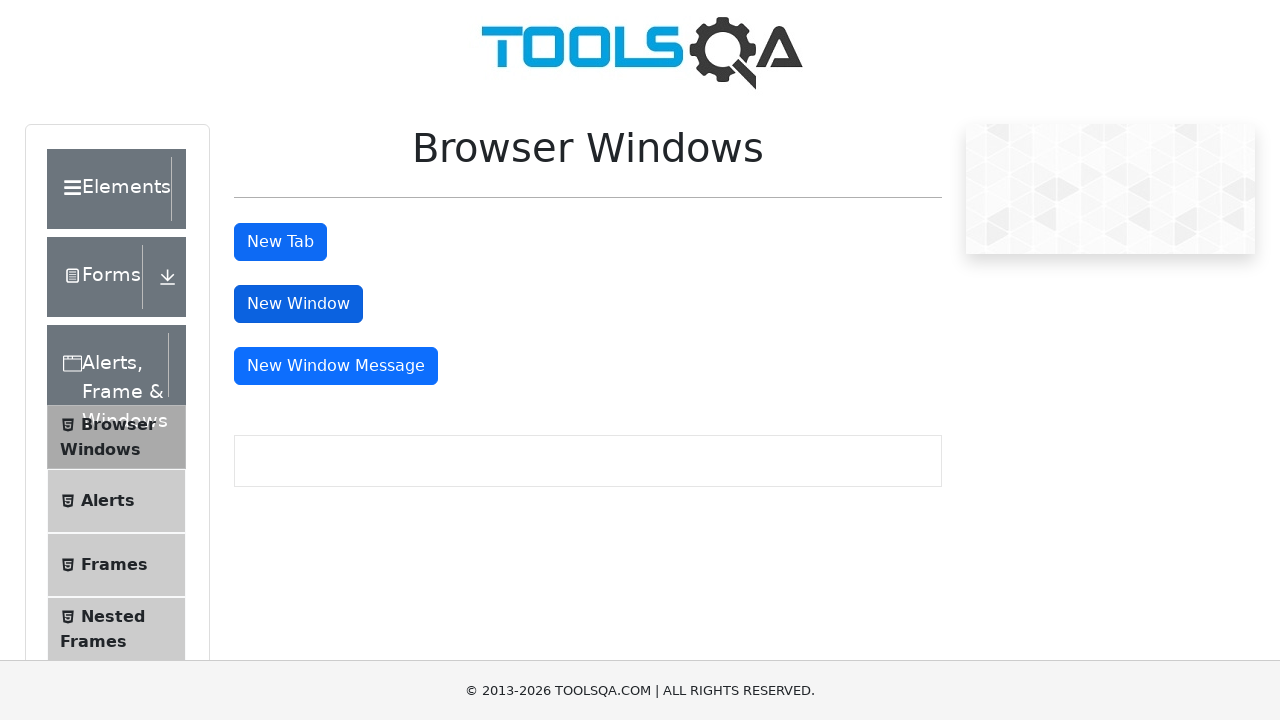

Clicked button to open message window at (336, 366) on button#messageWindowButton
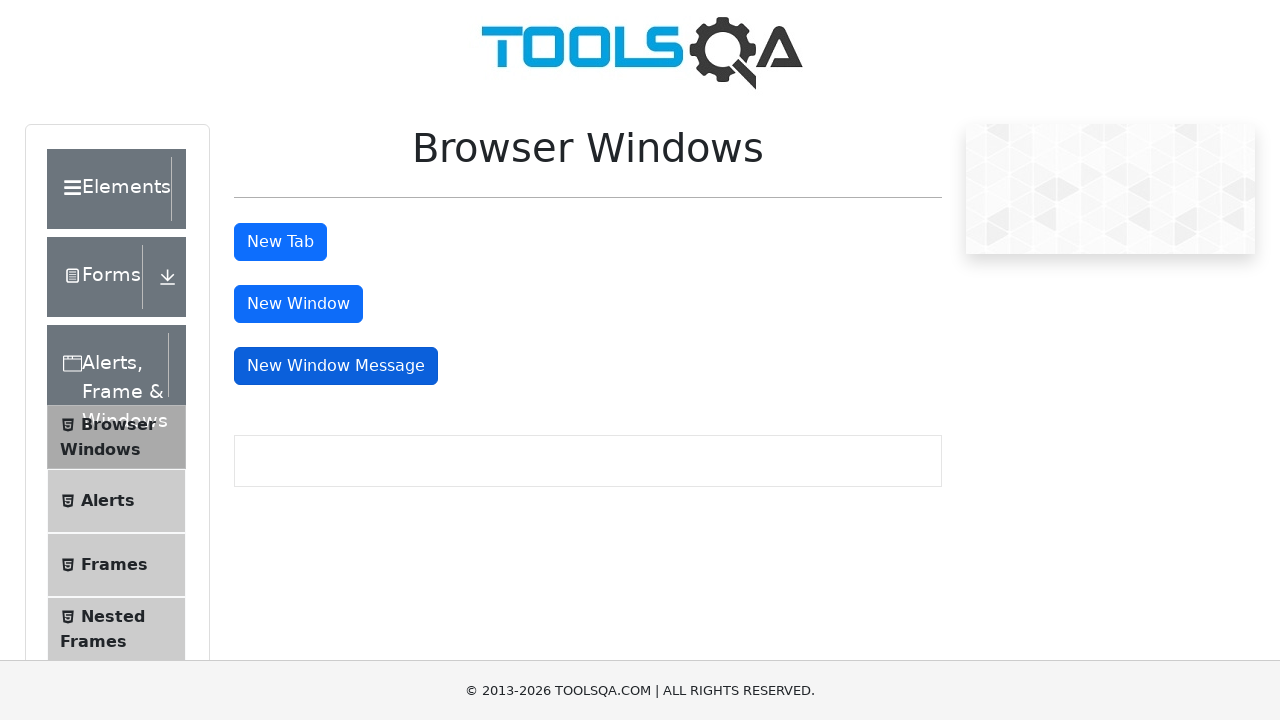

Retrieved all open pages/windows from context
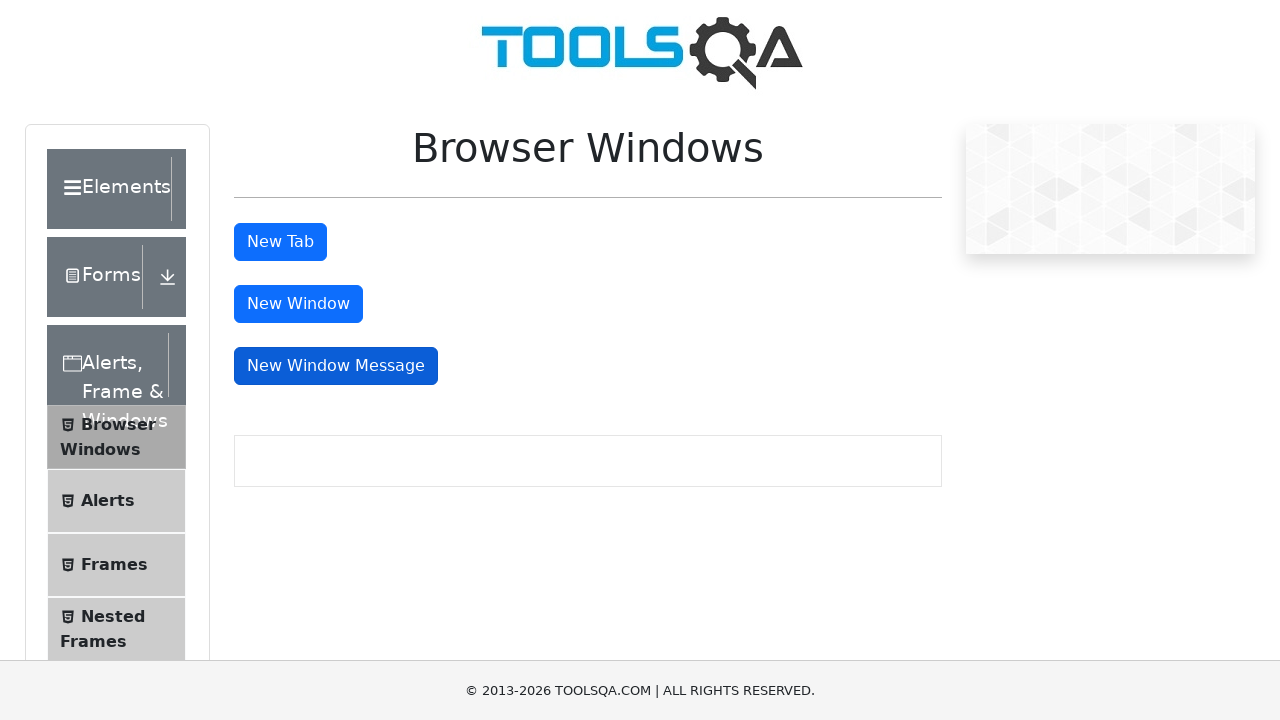

Switched to page with title: demosite
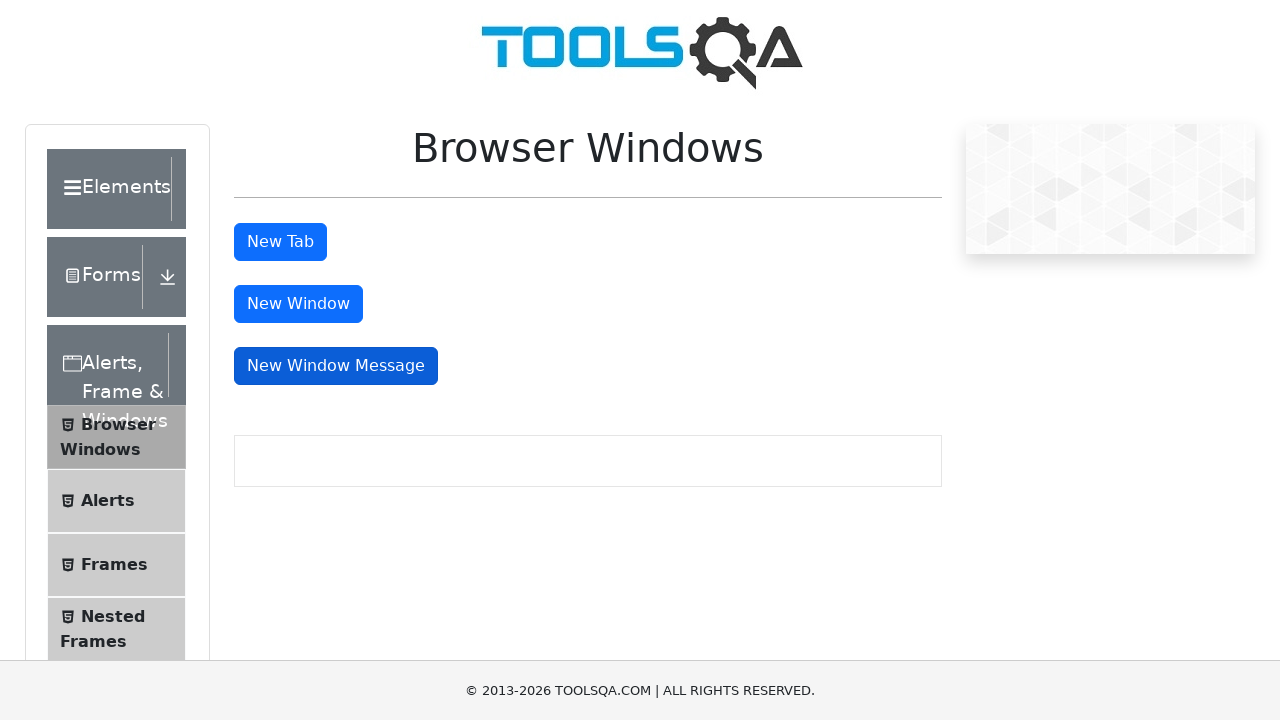

Switched to page with title: 
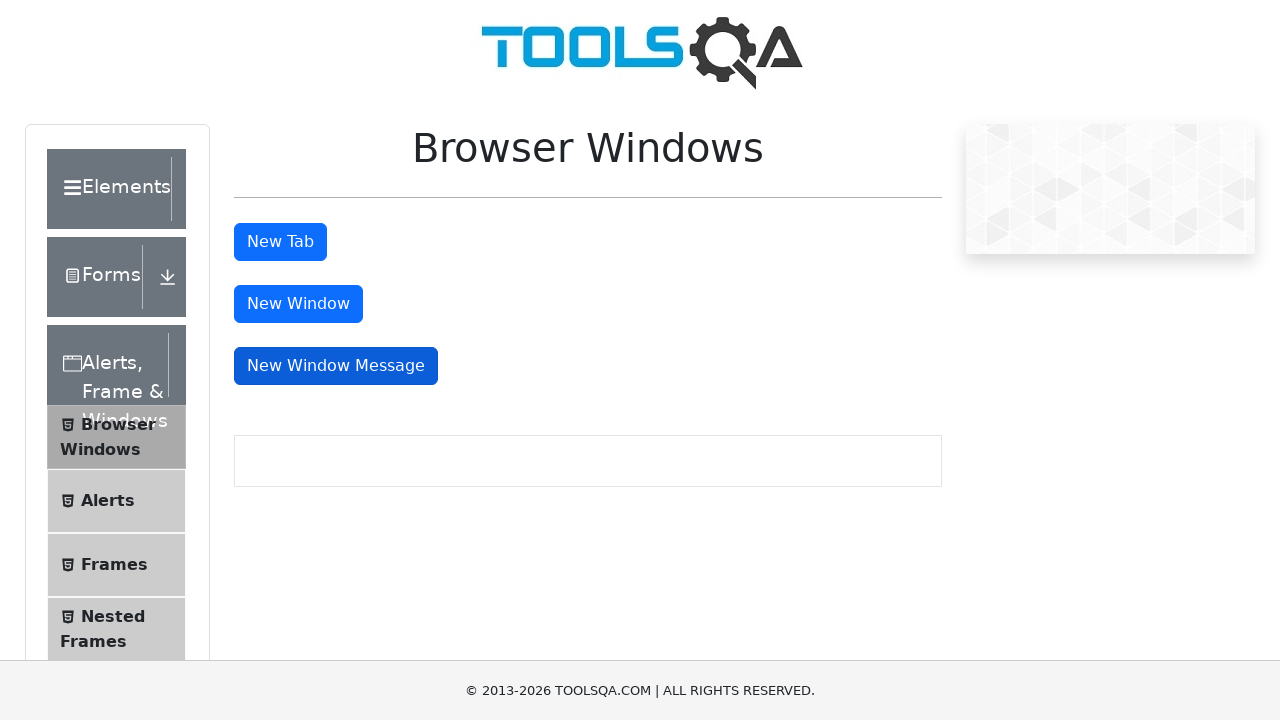

Switched to page with title: 
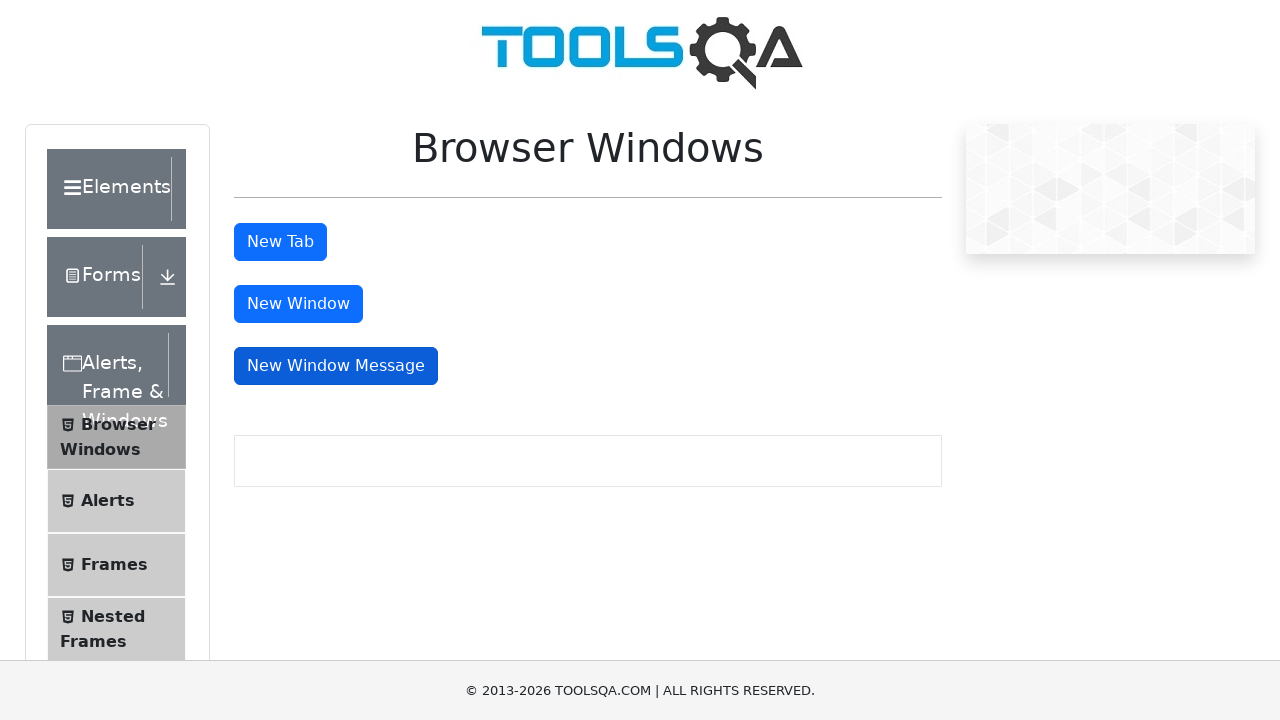

Switched to page with title: 
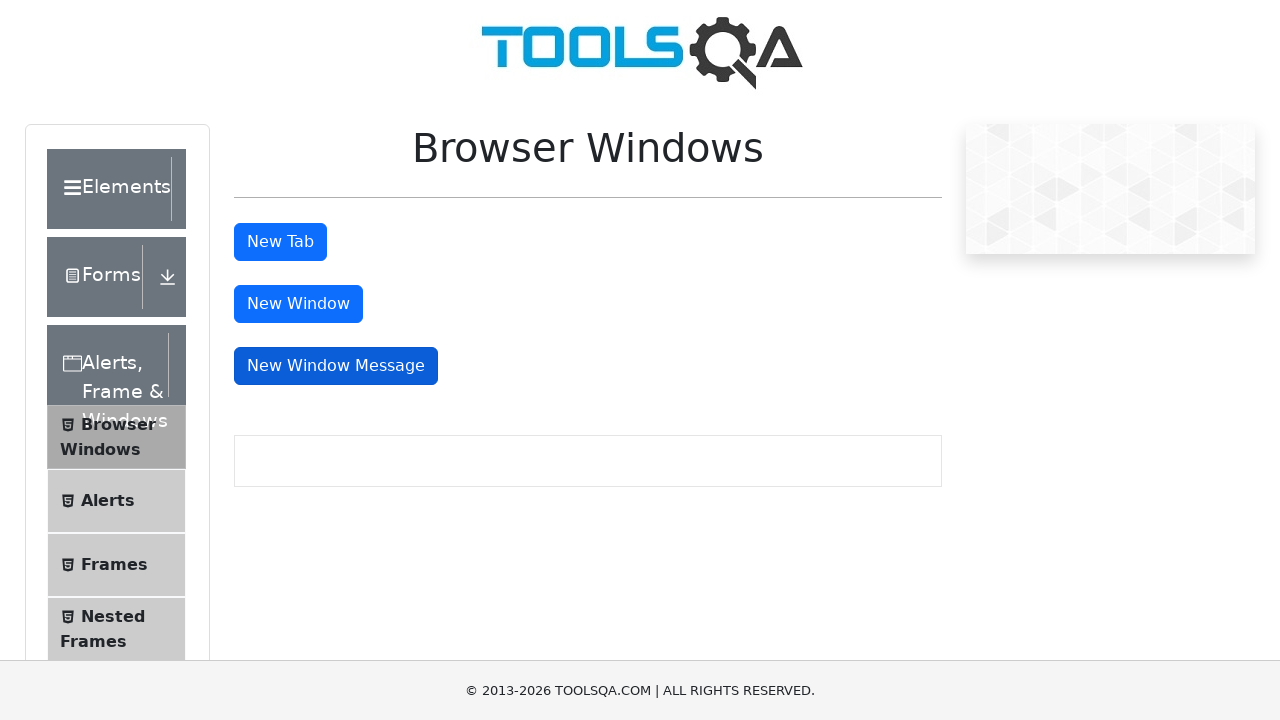

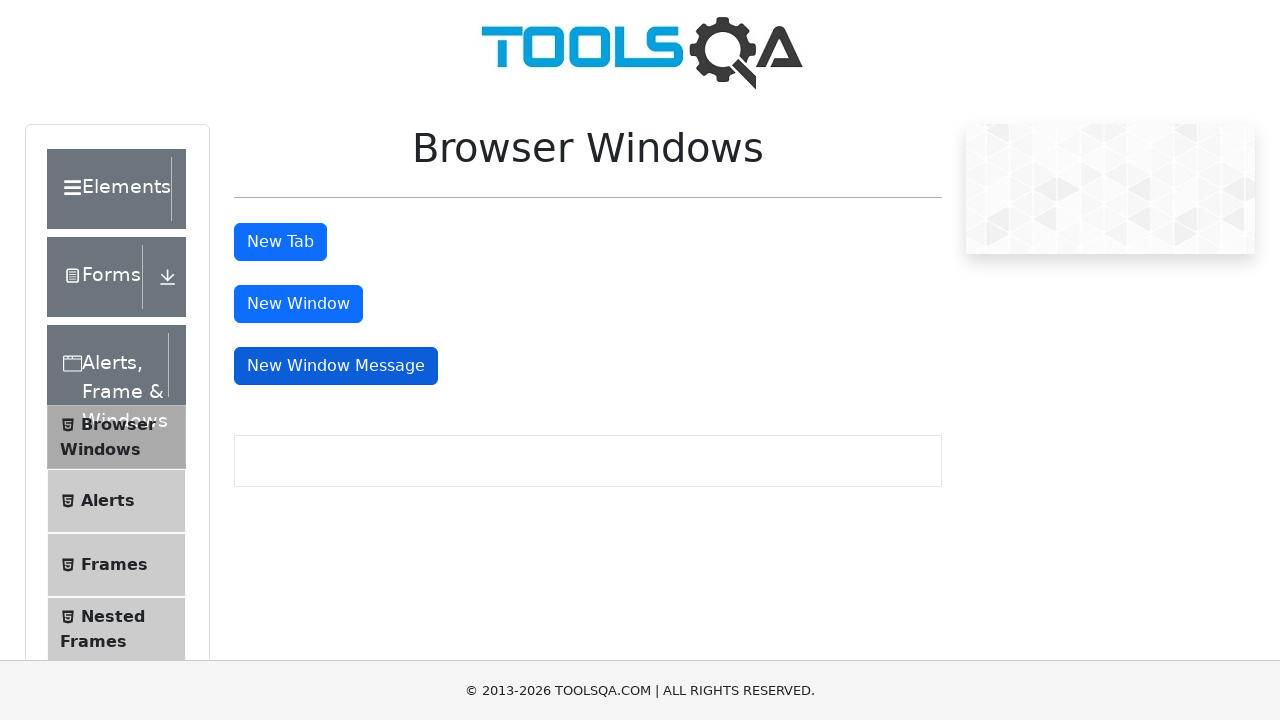